Tests hover functionality on the third image figure, verifying that hovering reveals user information and clicking the profile link navigates to a valid page

Starting URL: https://the-internet.herokuapp.com/hovers

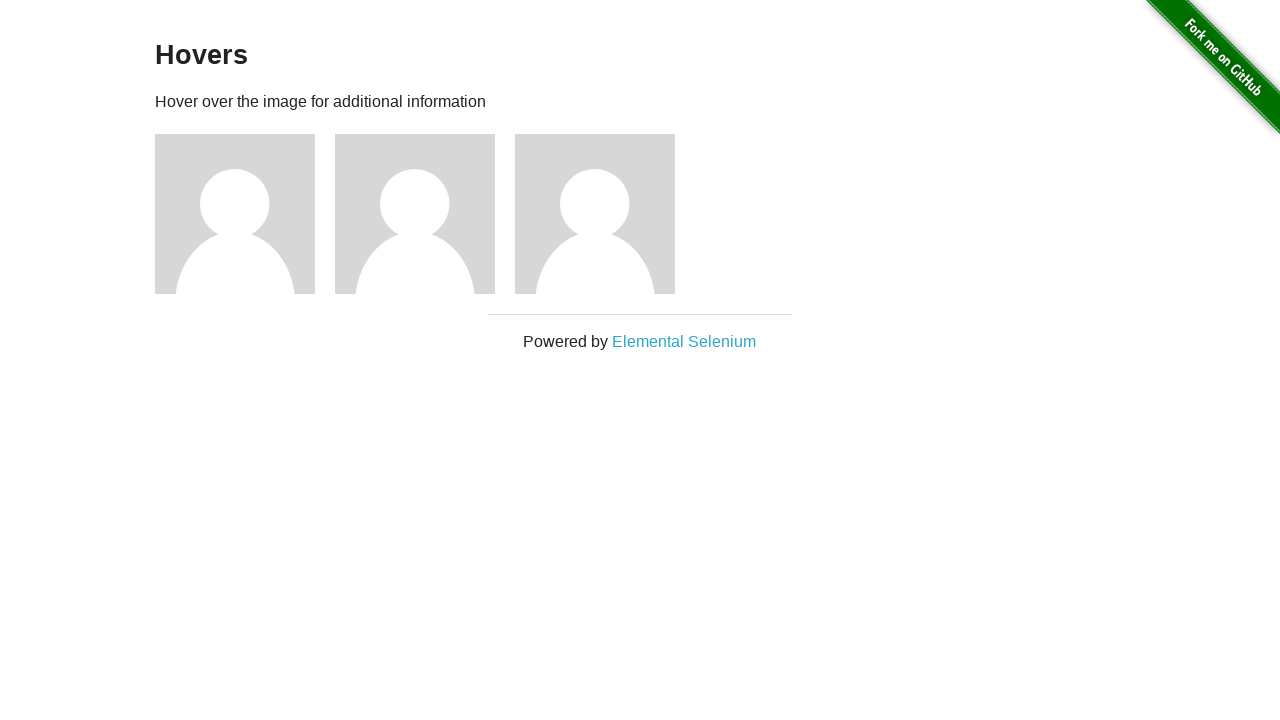

Waited for figure elements to load on hovers page
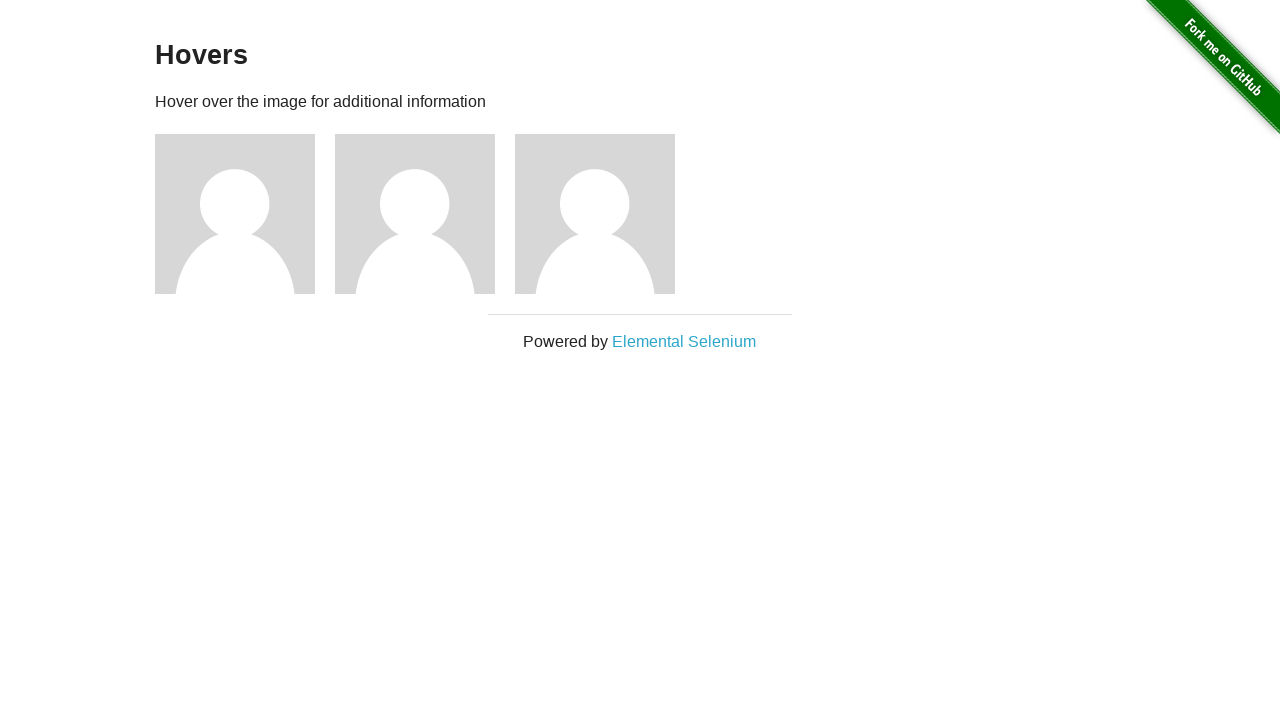

Located the third figure element
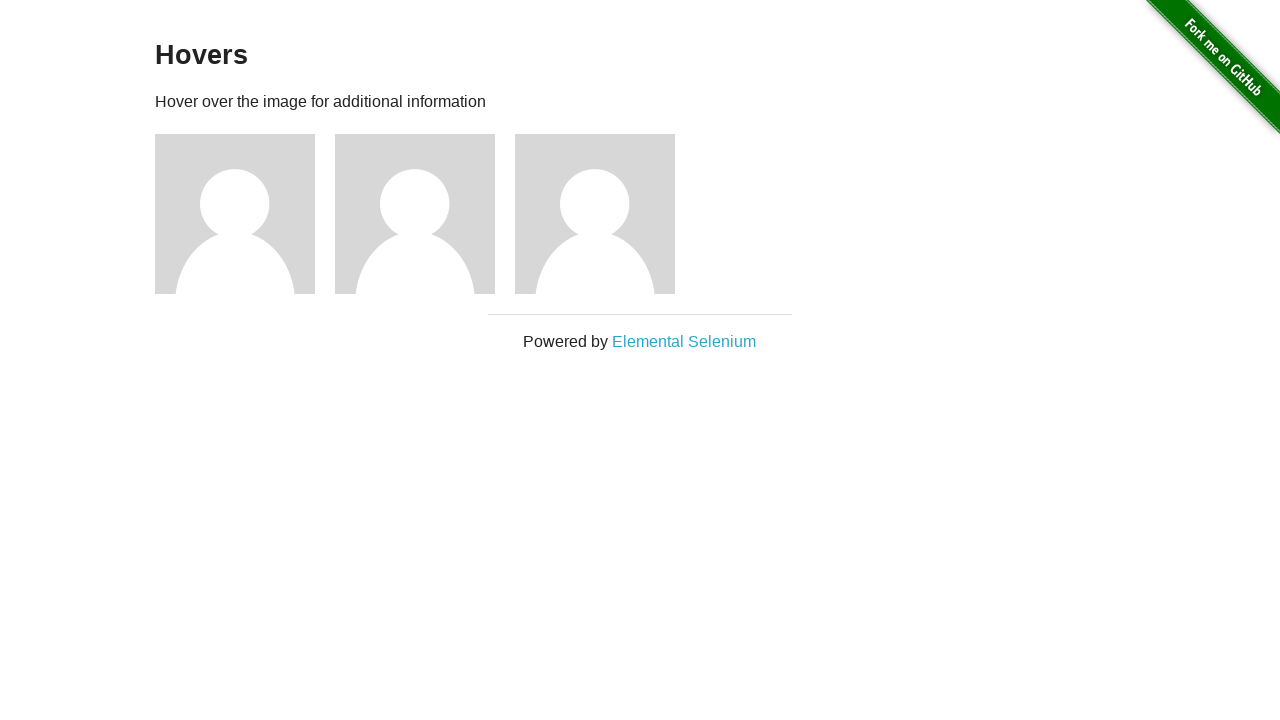

Hovered over the third image to reveal user information at (595, 214) on .figure >> nth=2 >> img
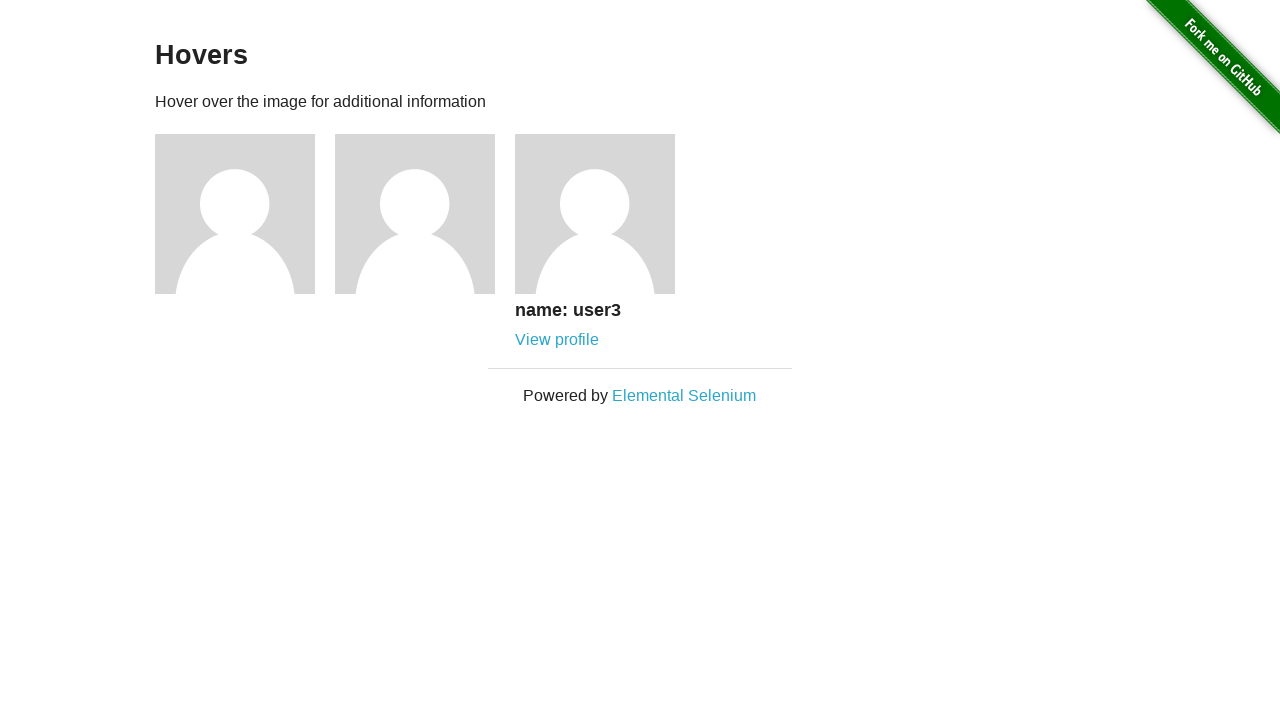

Verified that username (h5) became visible after hovering
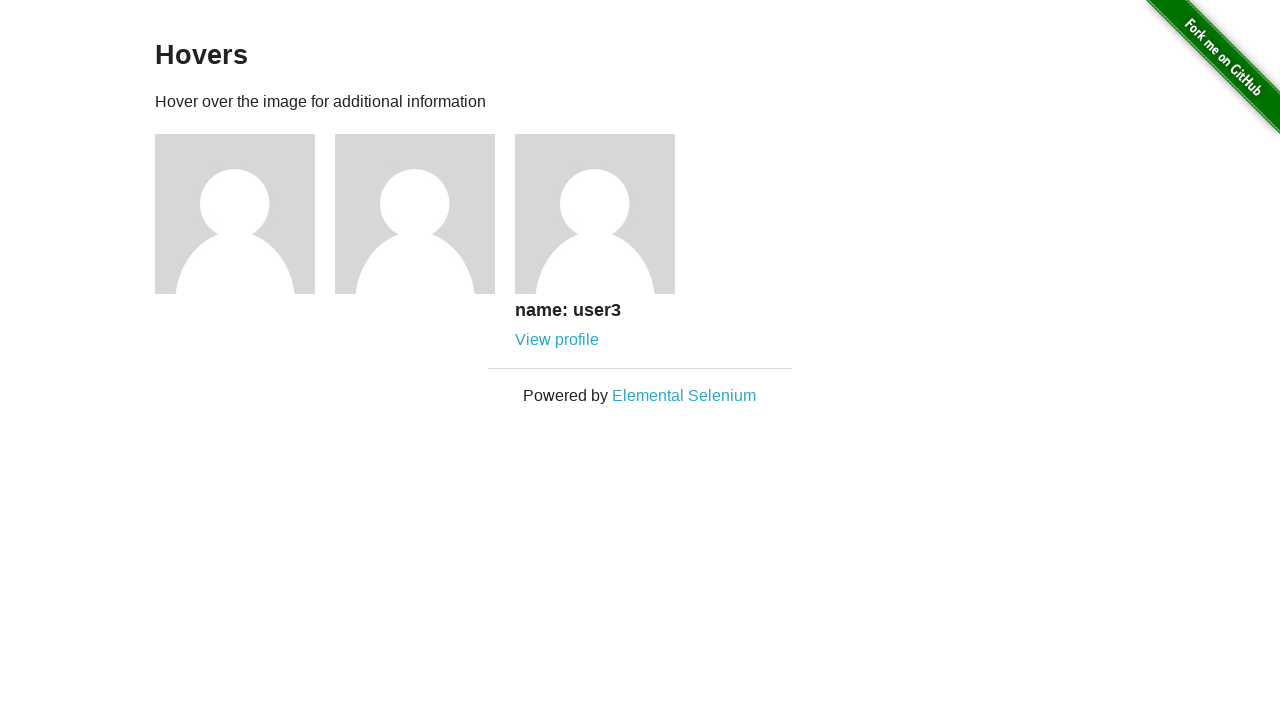

Clicked the profile link in the third figure at (557, 340) on .figure >> nth=2 >> a
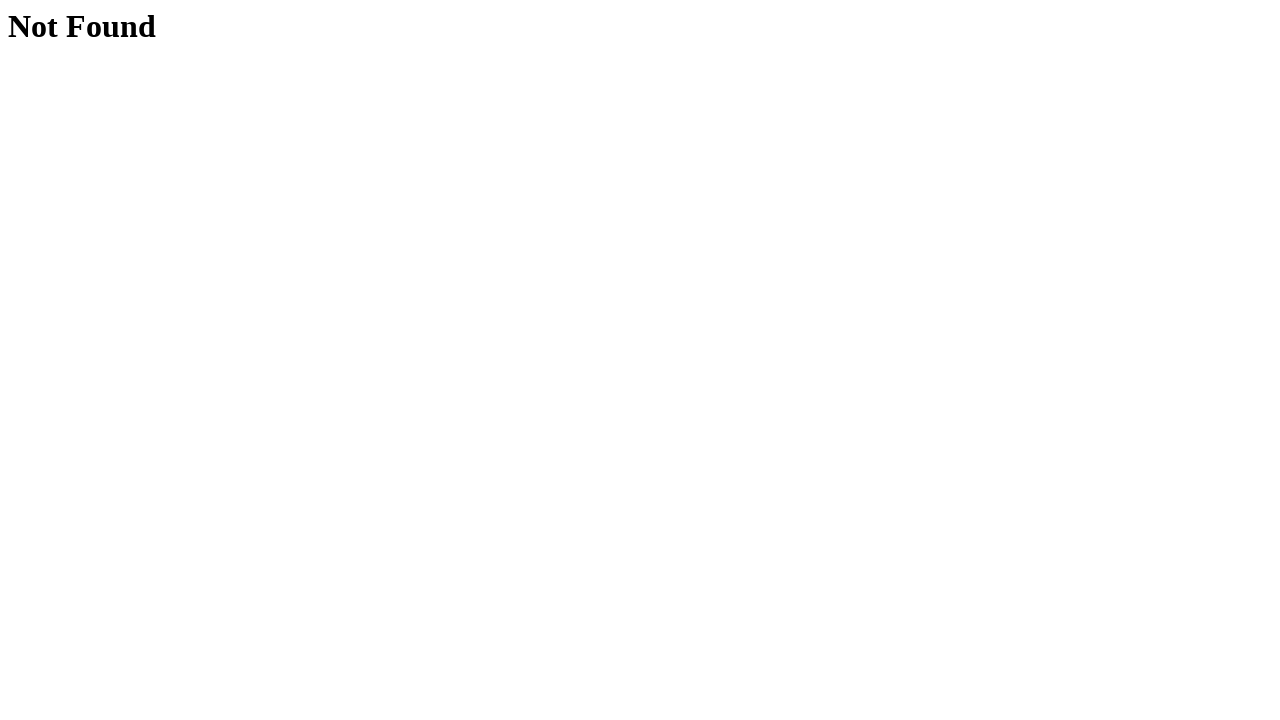

Profile page navigation completed and DOM content loaded
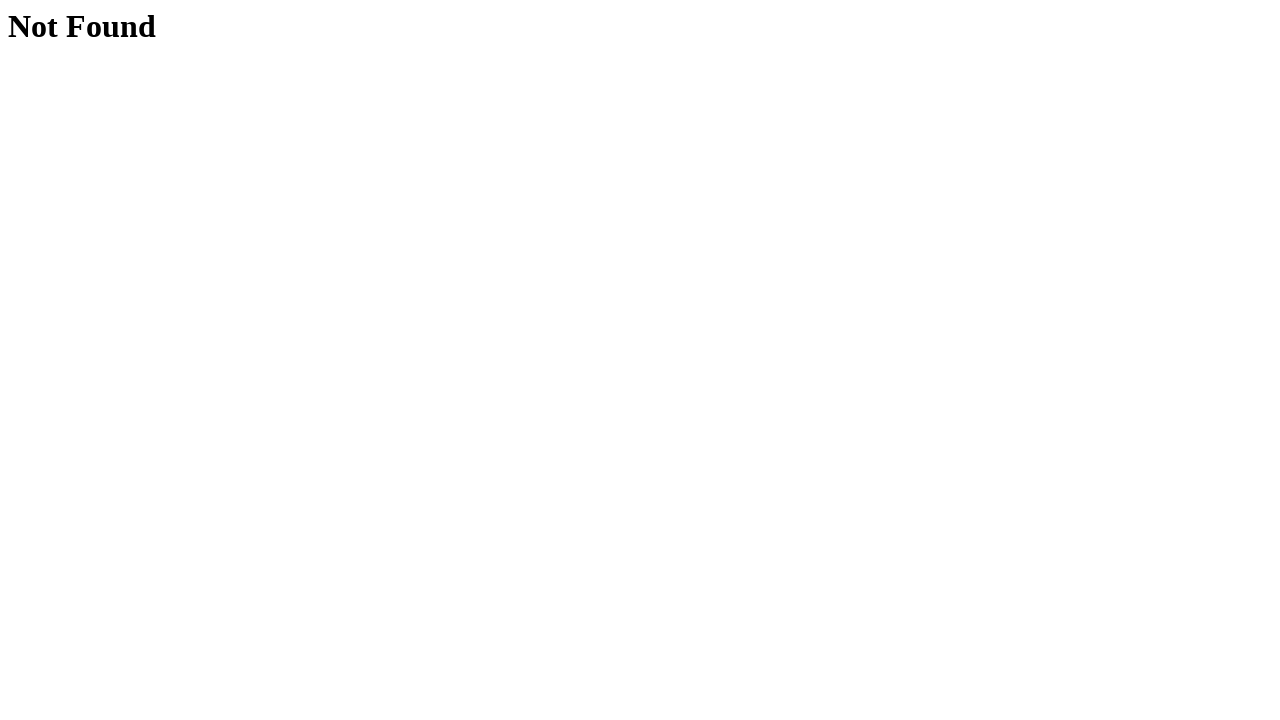

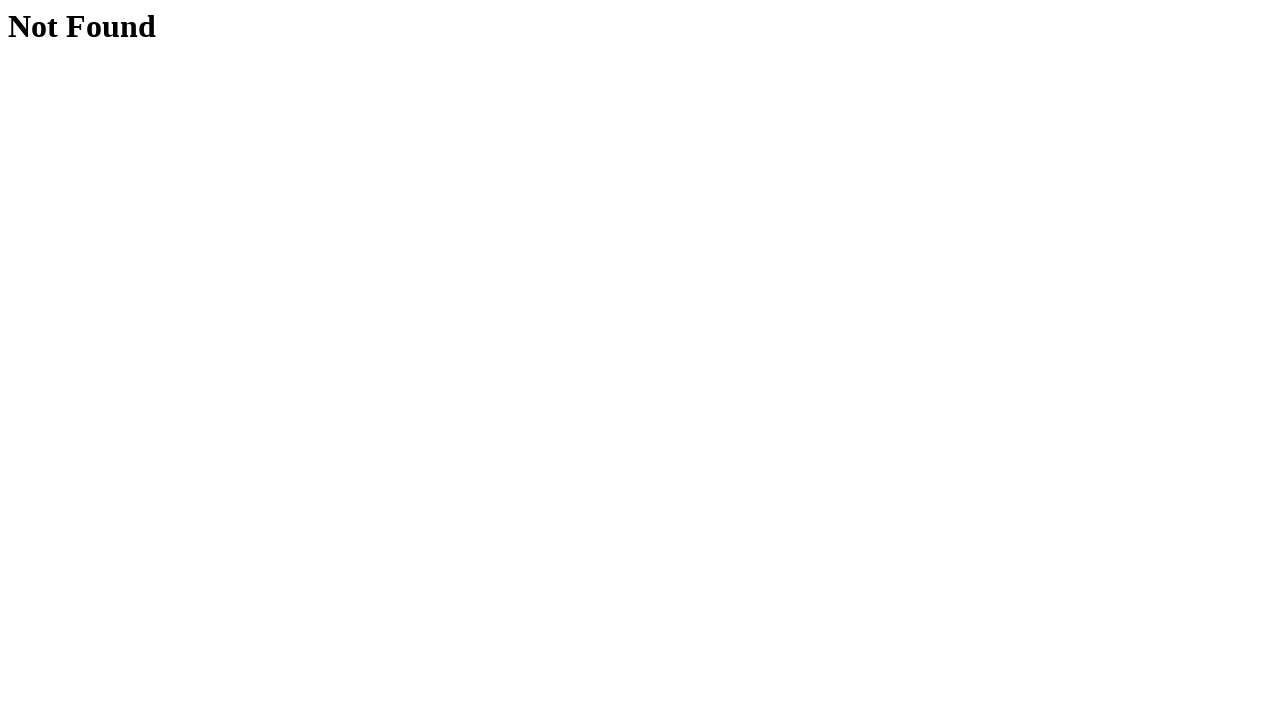